Tests the dynamic controls page by clicking the Enable button and verifying that the textbox becomes enabled and the "It's enabled!" message appears

Starting URL: https://the-internet.herokuapp.com/dynamic_controls

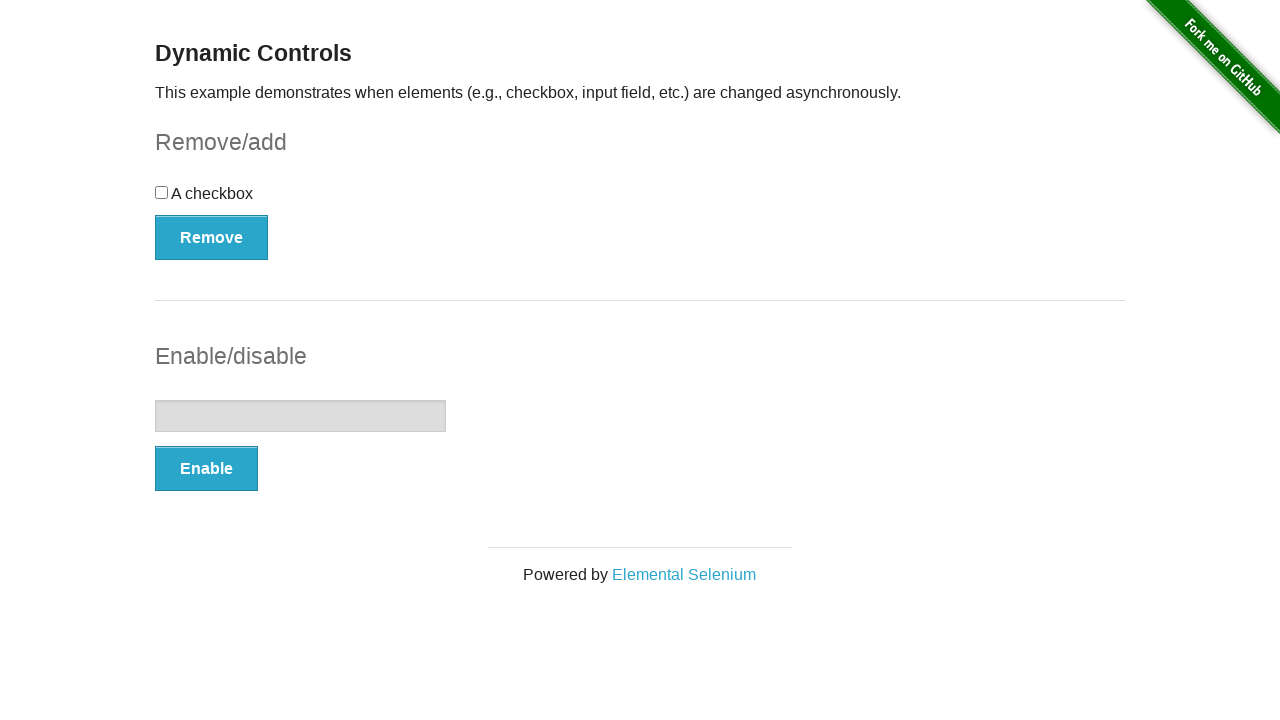

Navigated to dynamic controls page
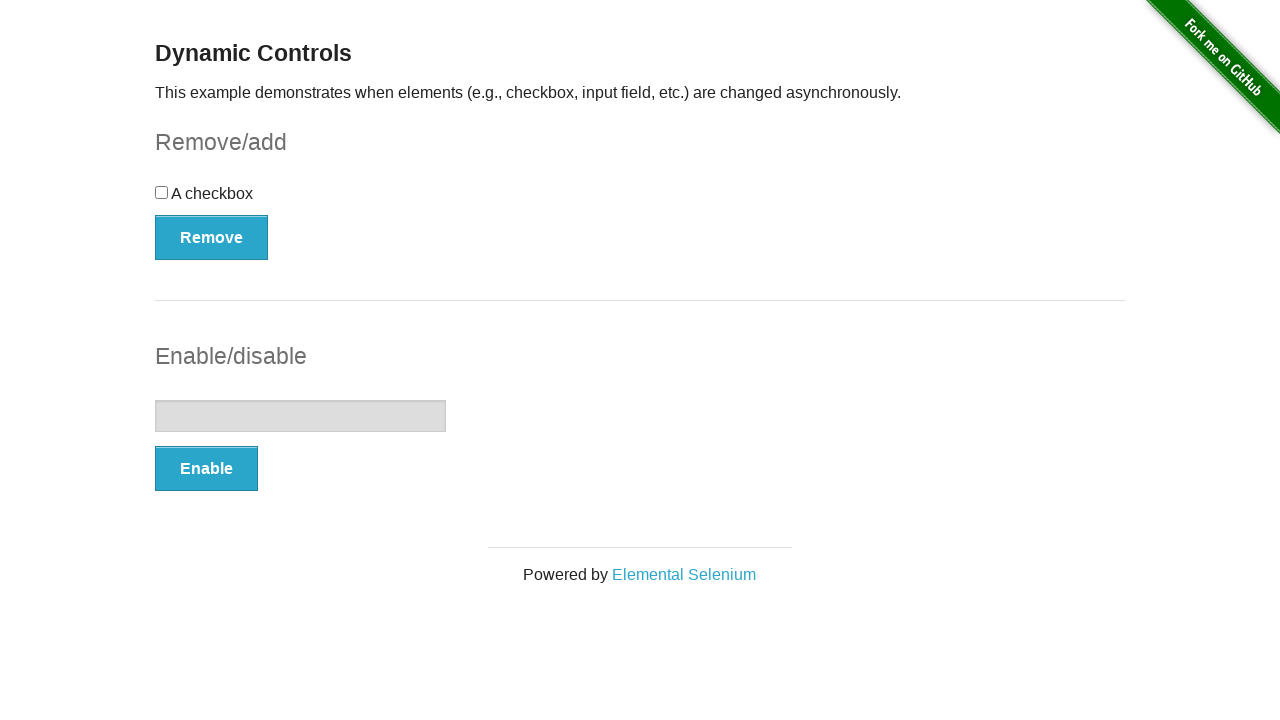

Clicked the Enable button at (206, 469) on (//button[@type='button'])[2]
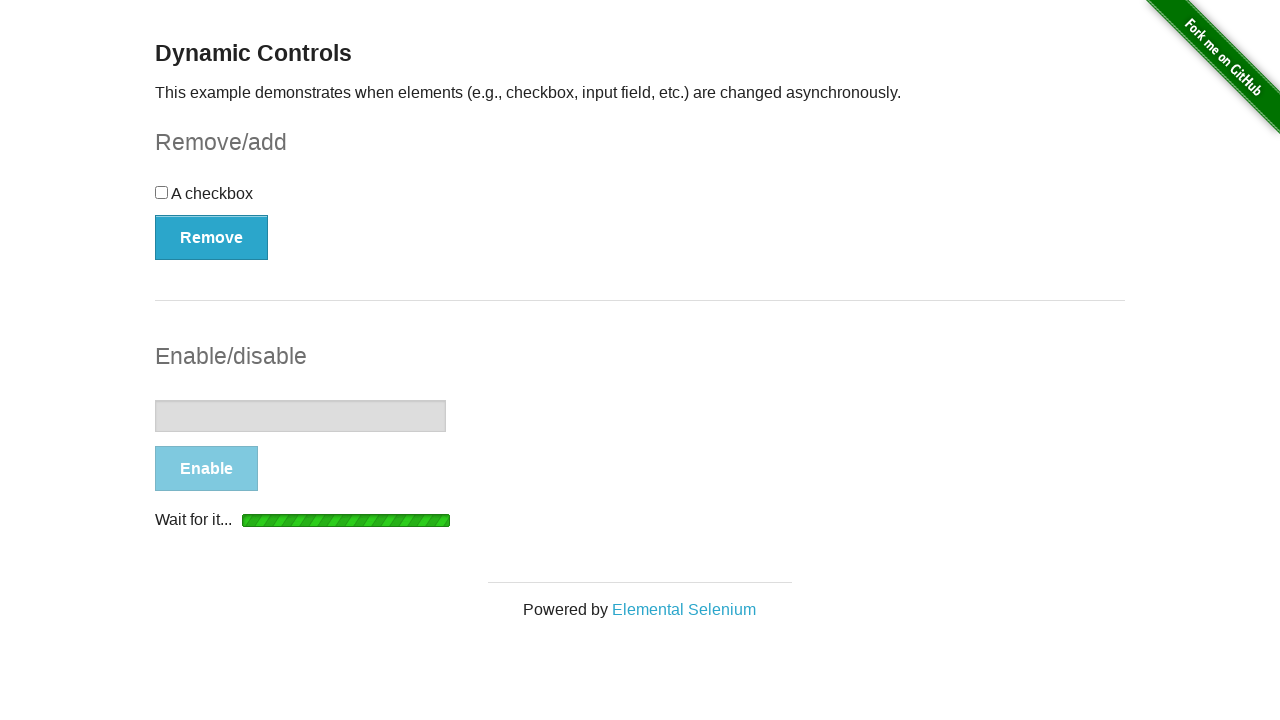

Enabled message appeared
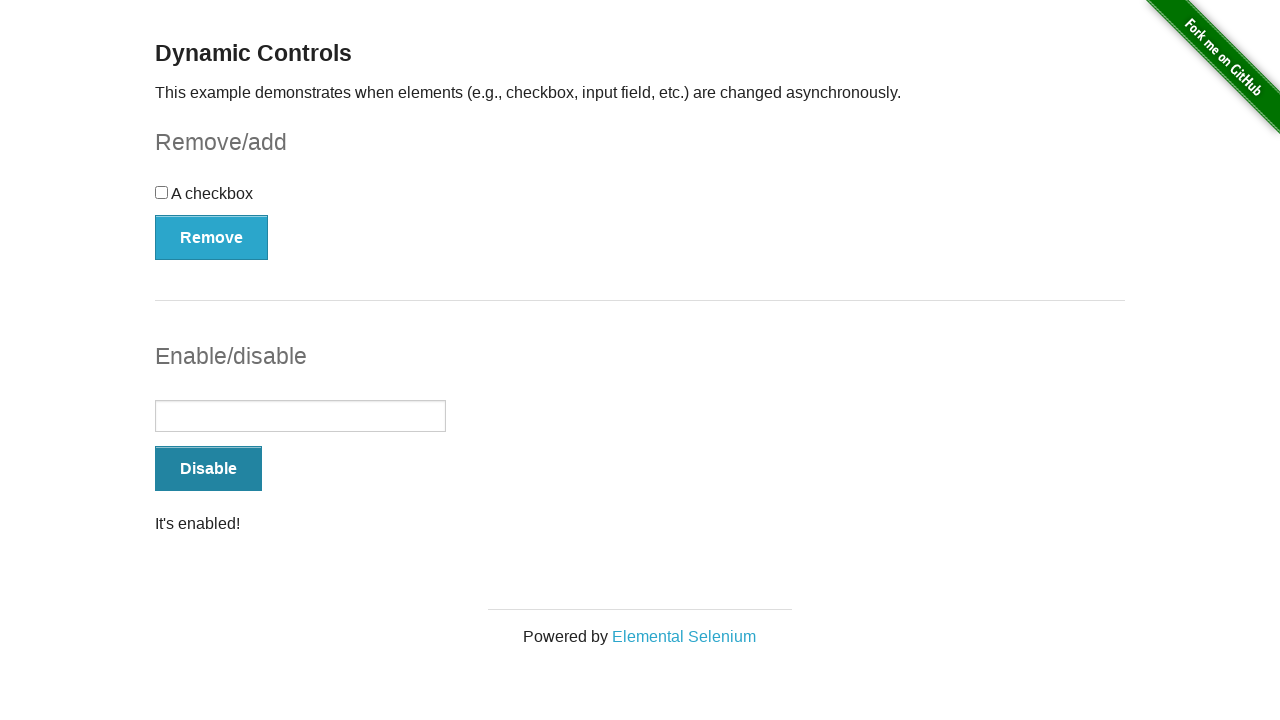

Verified message text is 'It's enabled!'
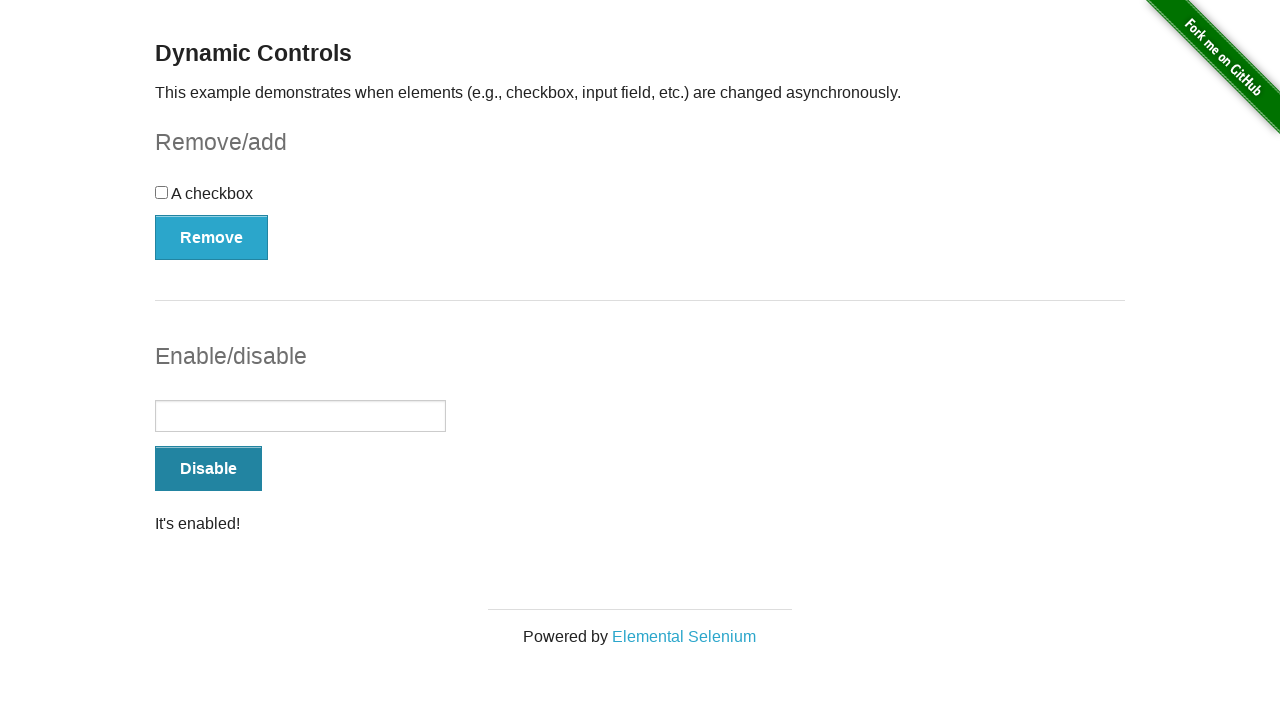

Verified that textbox is now enabled
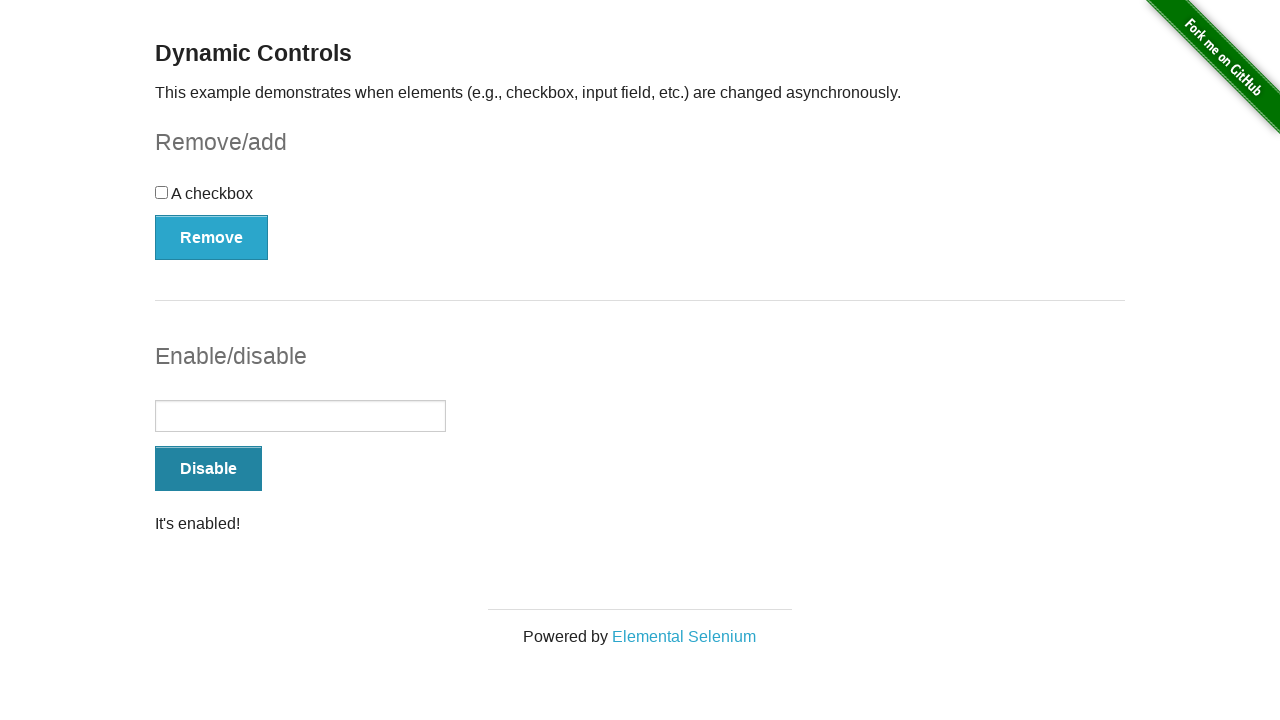

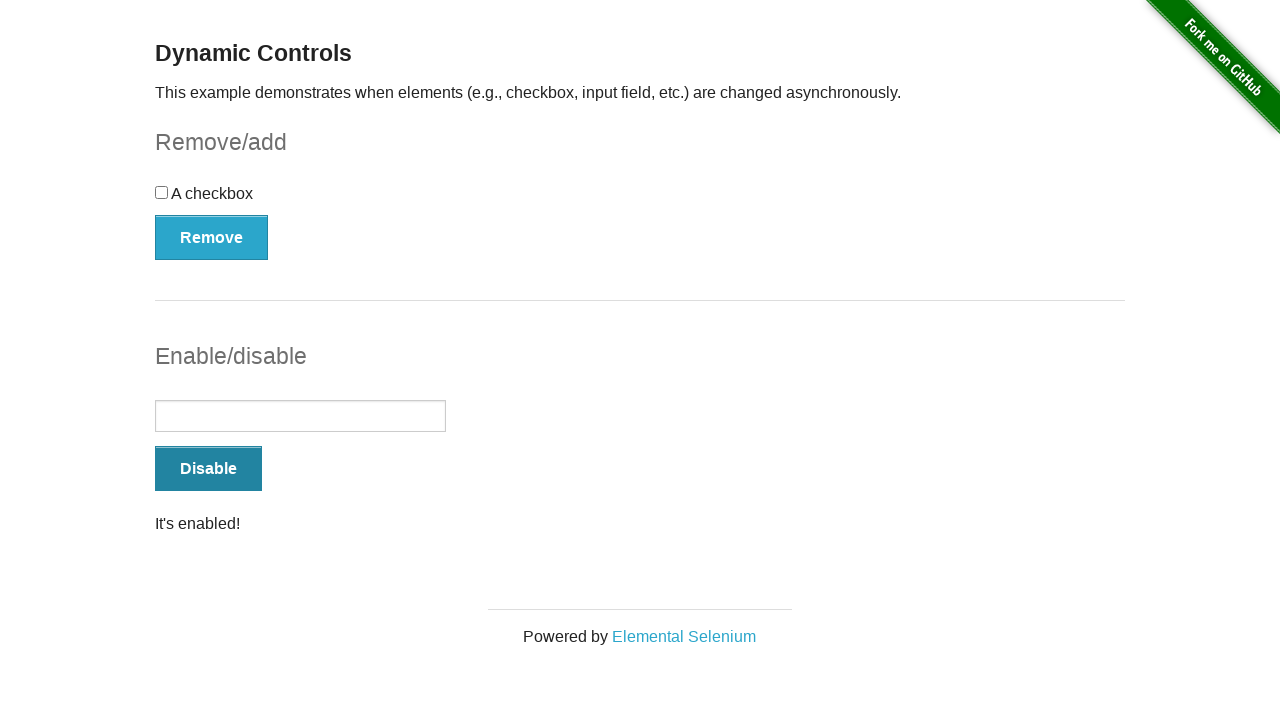